Tests that multiple products can be added to the cart by adding two different products and verifying the cart shows both items with correct total

Starting URL: https://www.demoblaze.com

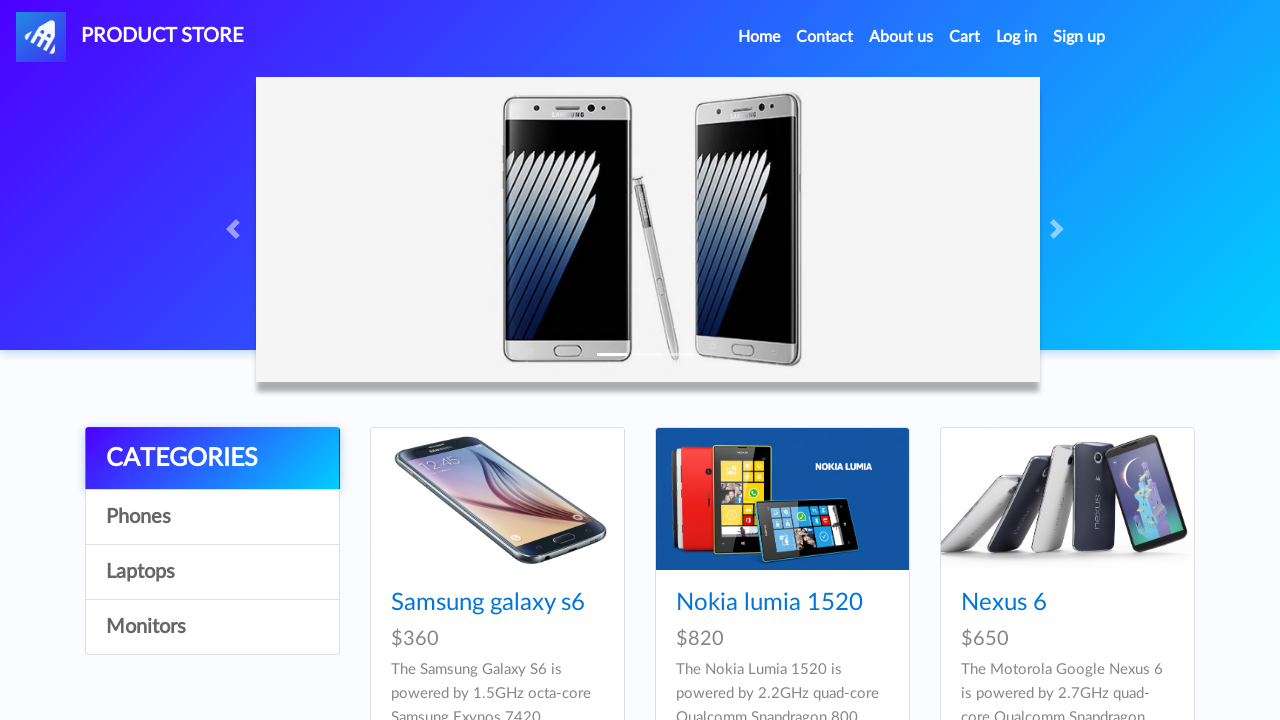

Waited for products to load on demoblaze homepage
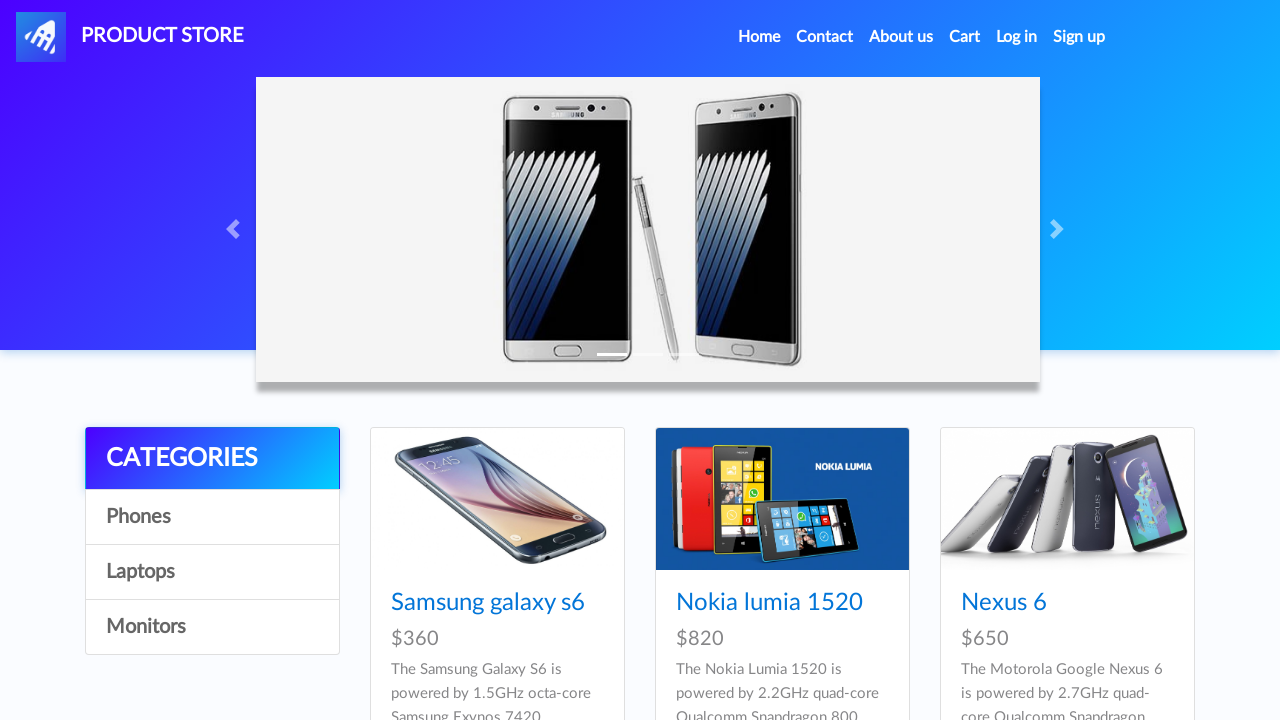

Clicked on the first product at (488, 603) on .card-title a >> nth=0
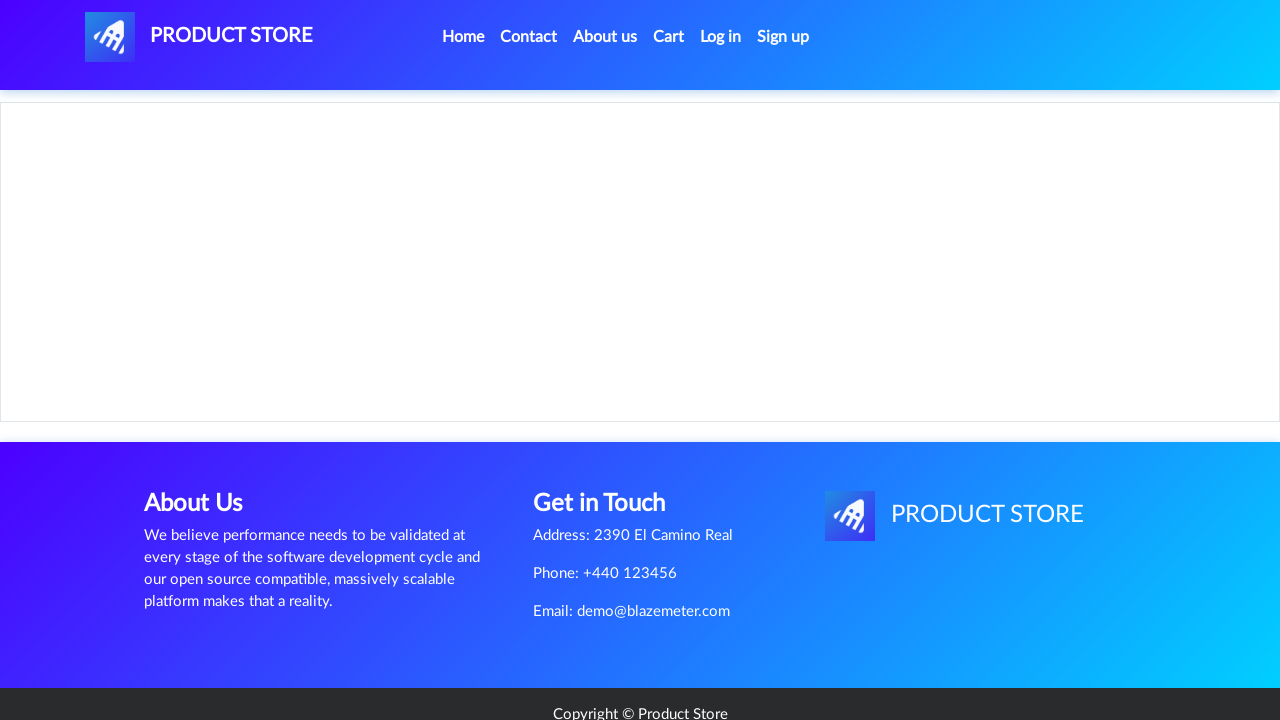

First product details page loaded
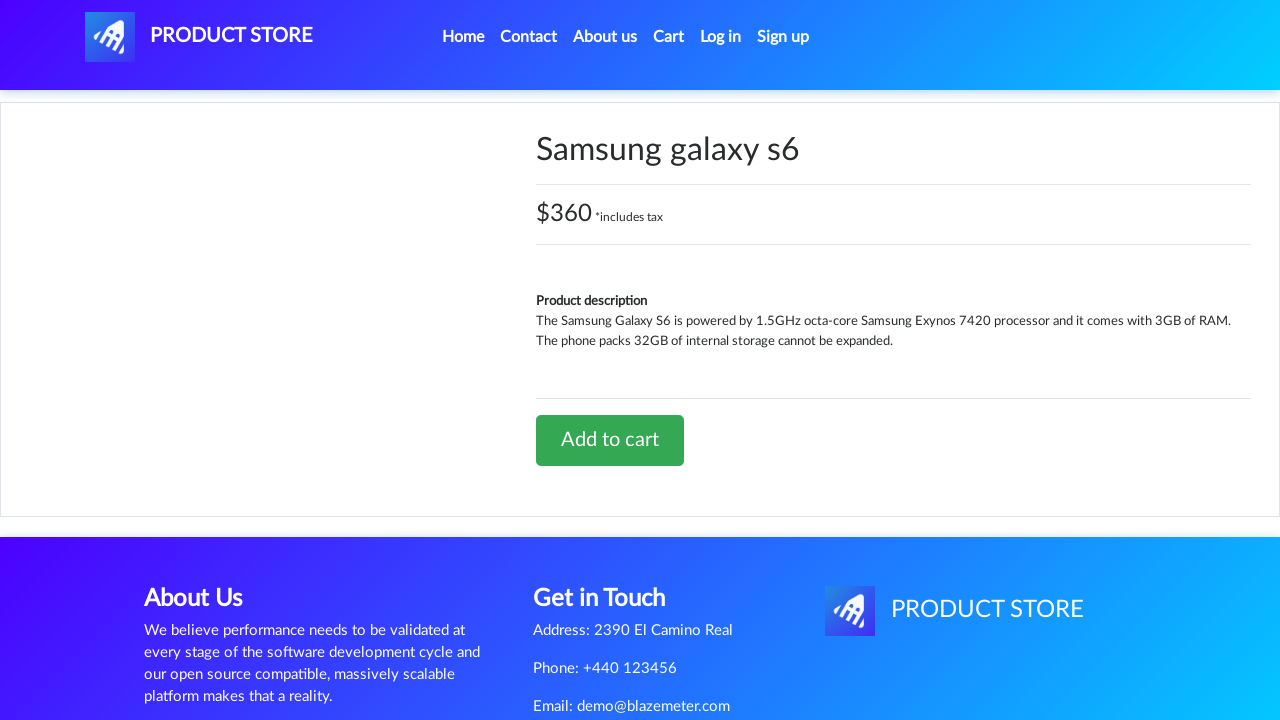

Clicked 'Add to cart' button for first product at (610, 440) on text=Add to cart
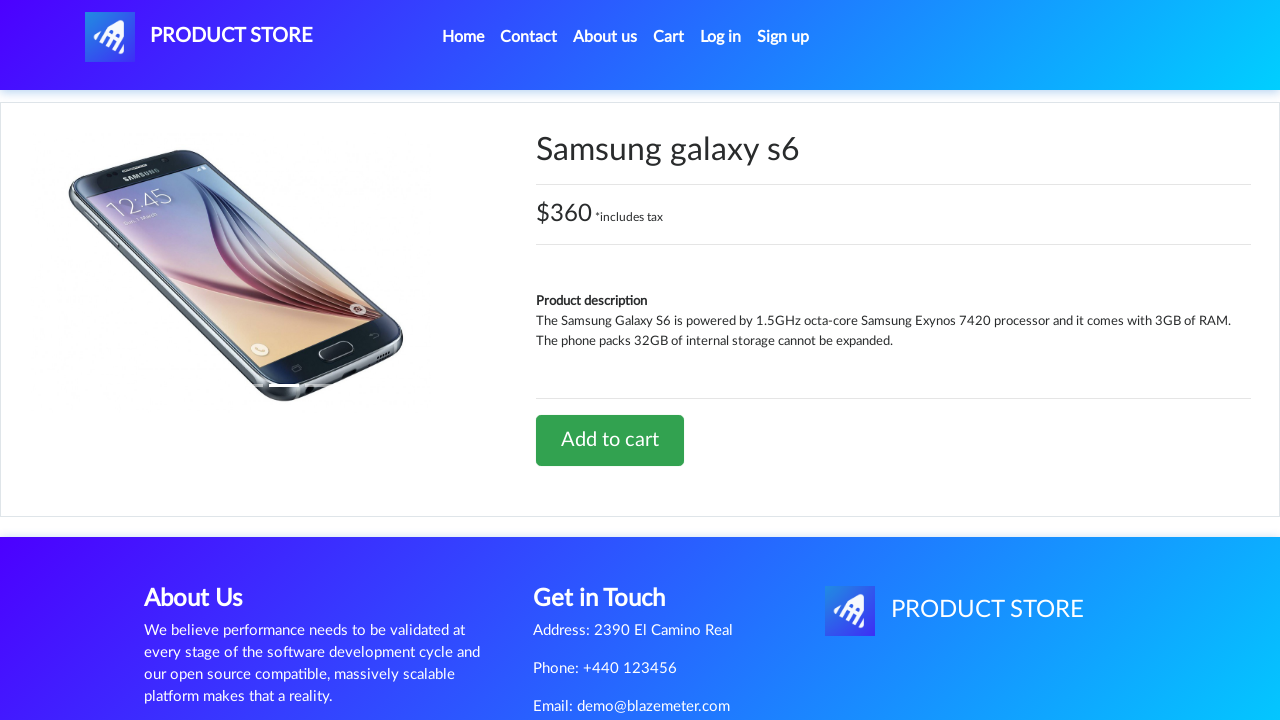

Accepted add to cart confirmation dialog
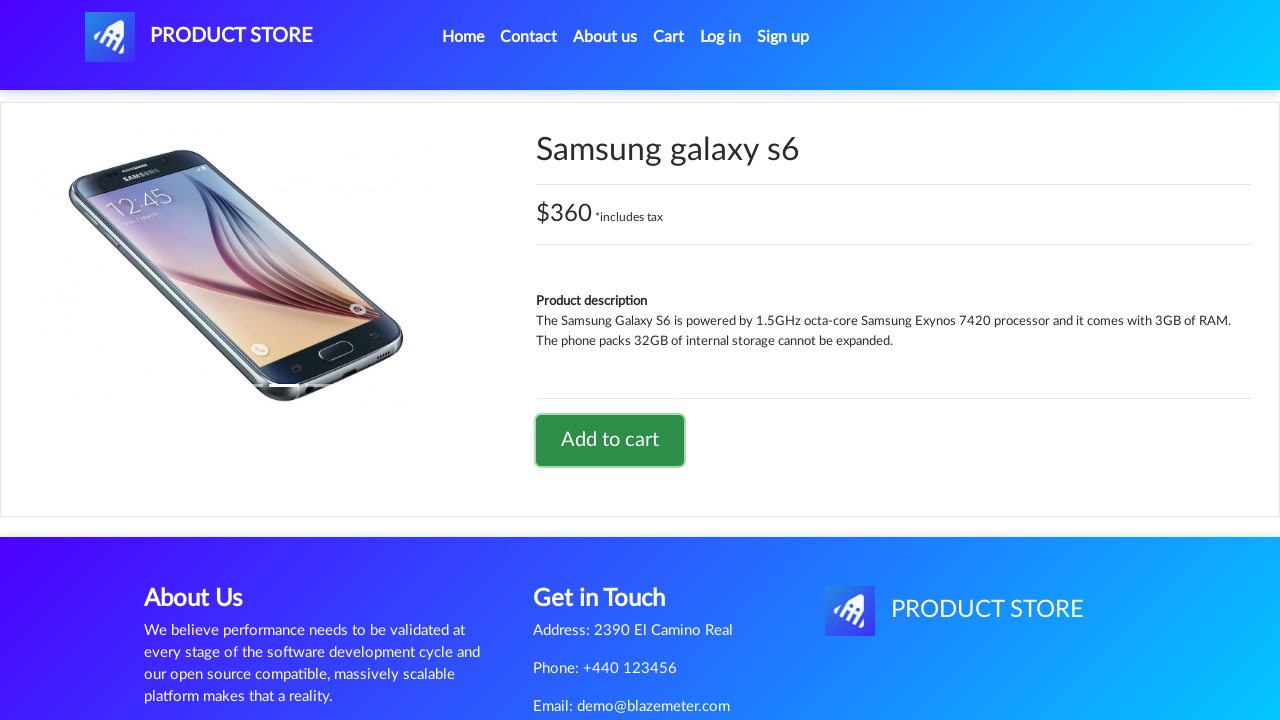

Waited for dialog processing
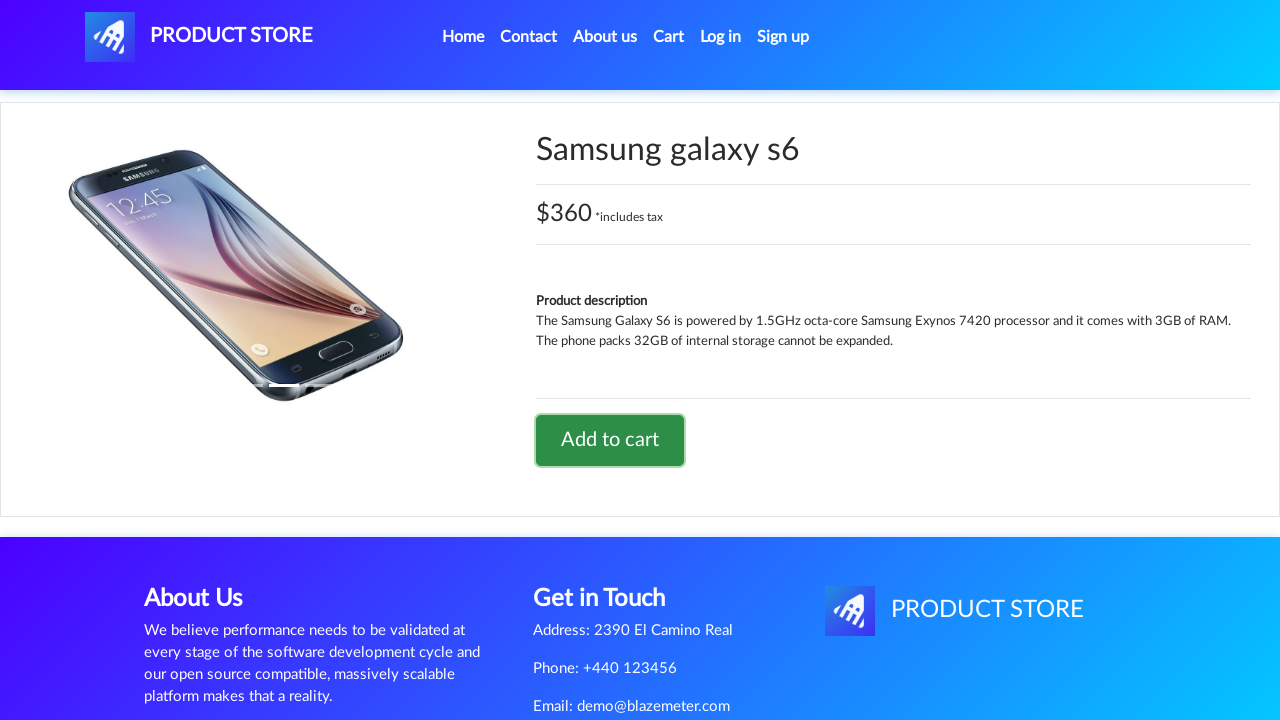

Clicked 'Home' to return to product listing at (463, 37) on text=Home
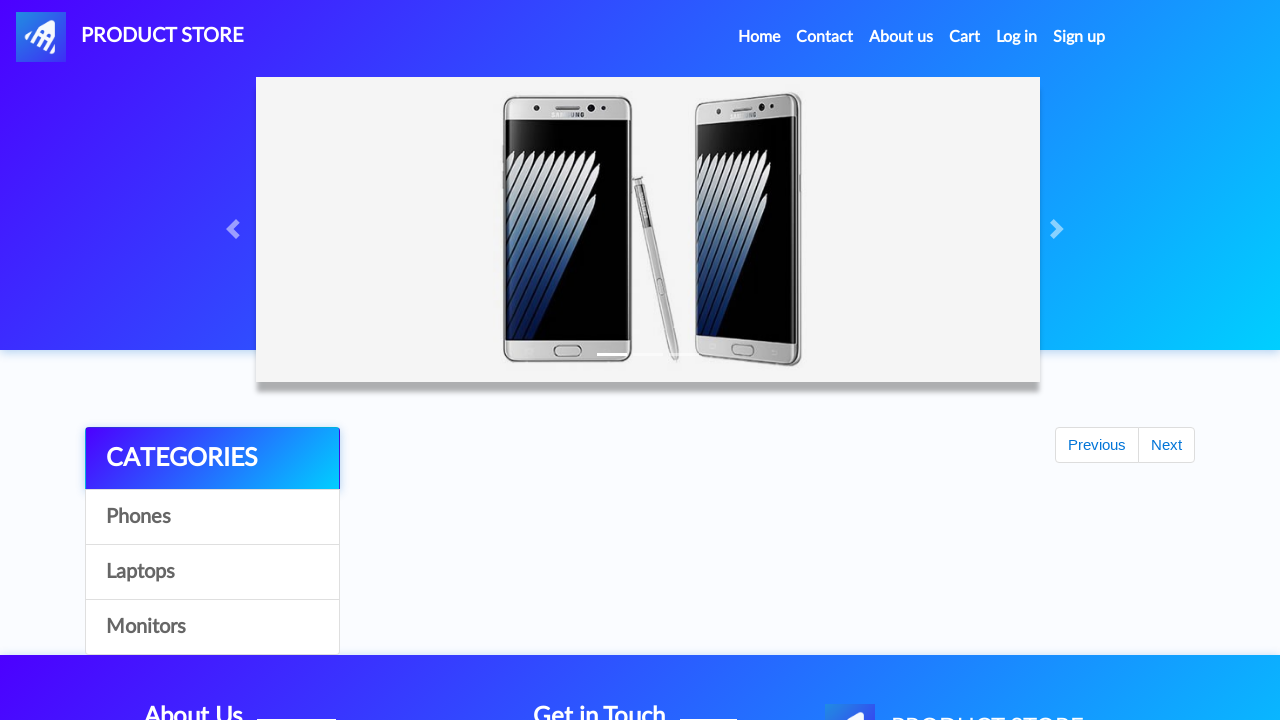

Returned to home page with products loaded
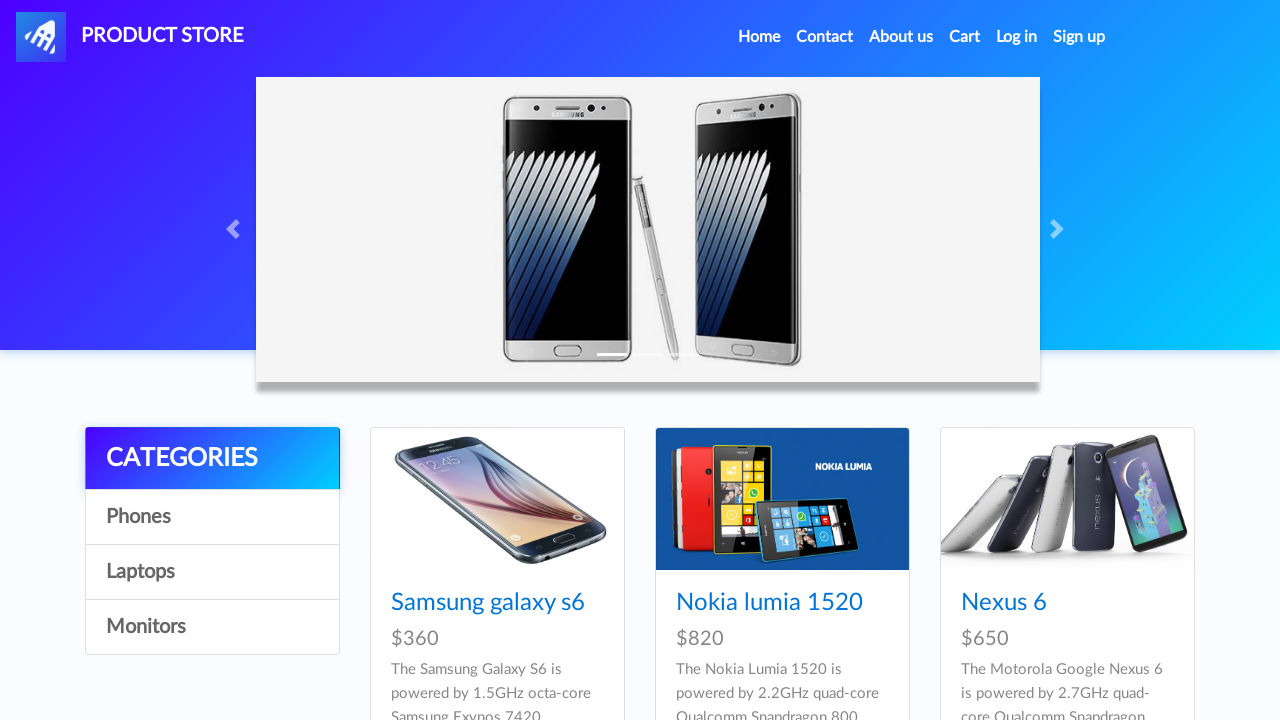

Clicked on the second product at (769, 603) on .card-title a >> nth=1
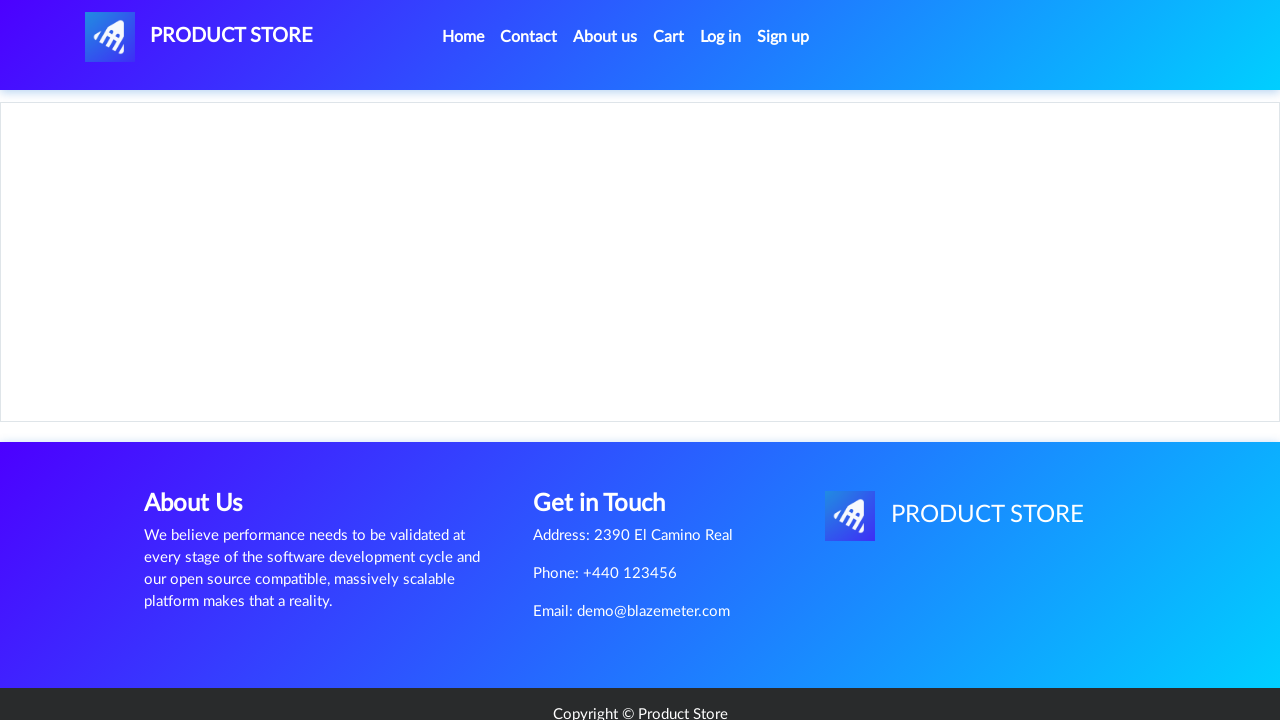

Second product details page loaded
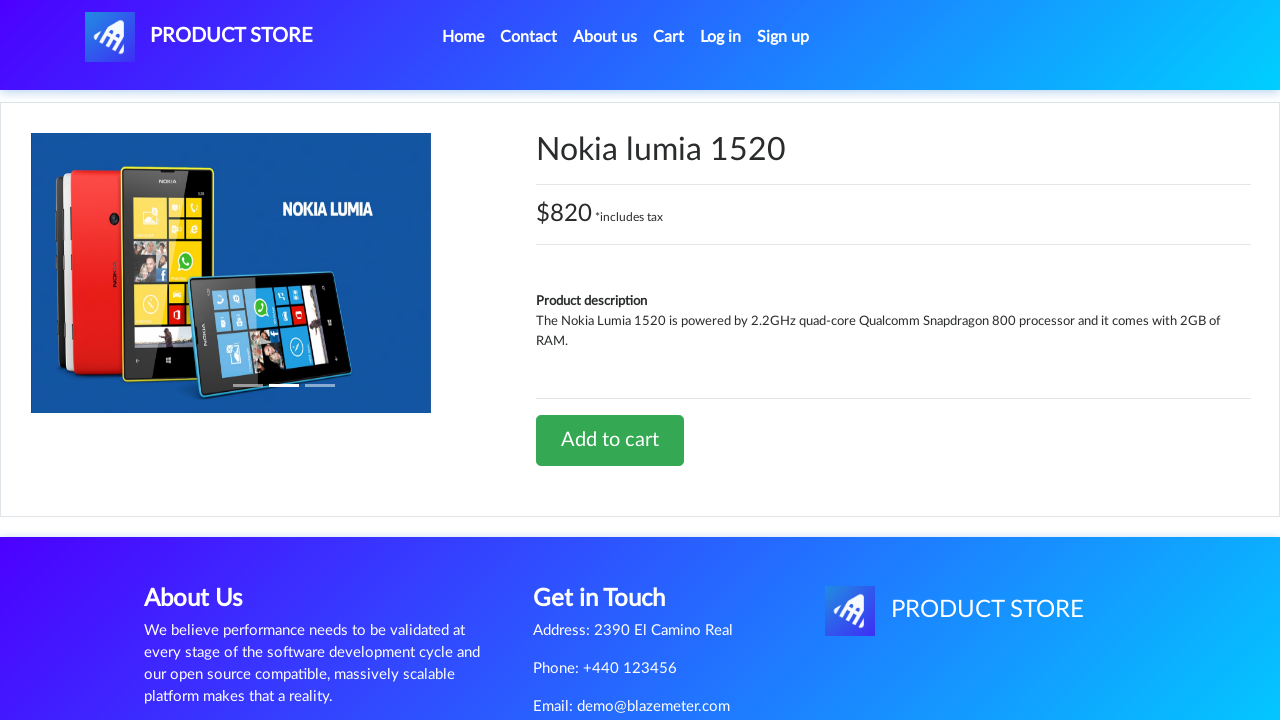

Clicked 'Add to cart' button for second product at (610, 440) on text=Add to cart
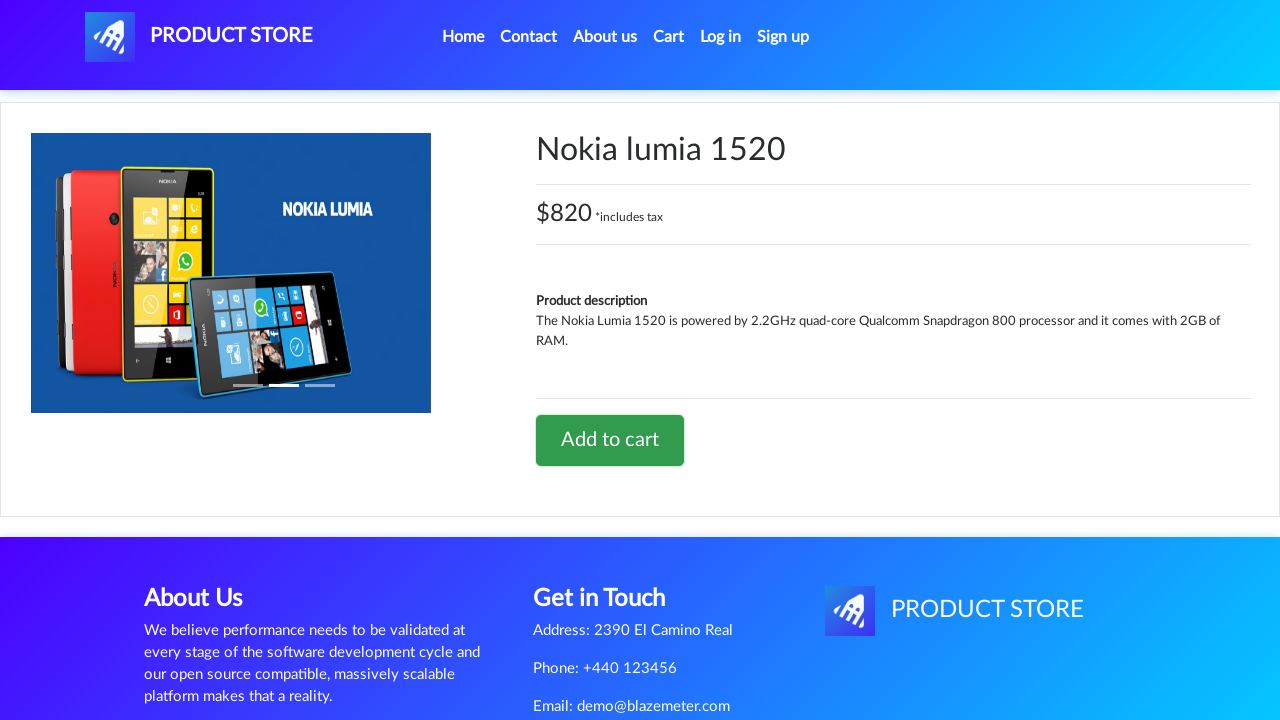

Waited for second add to cart operation to complete
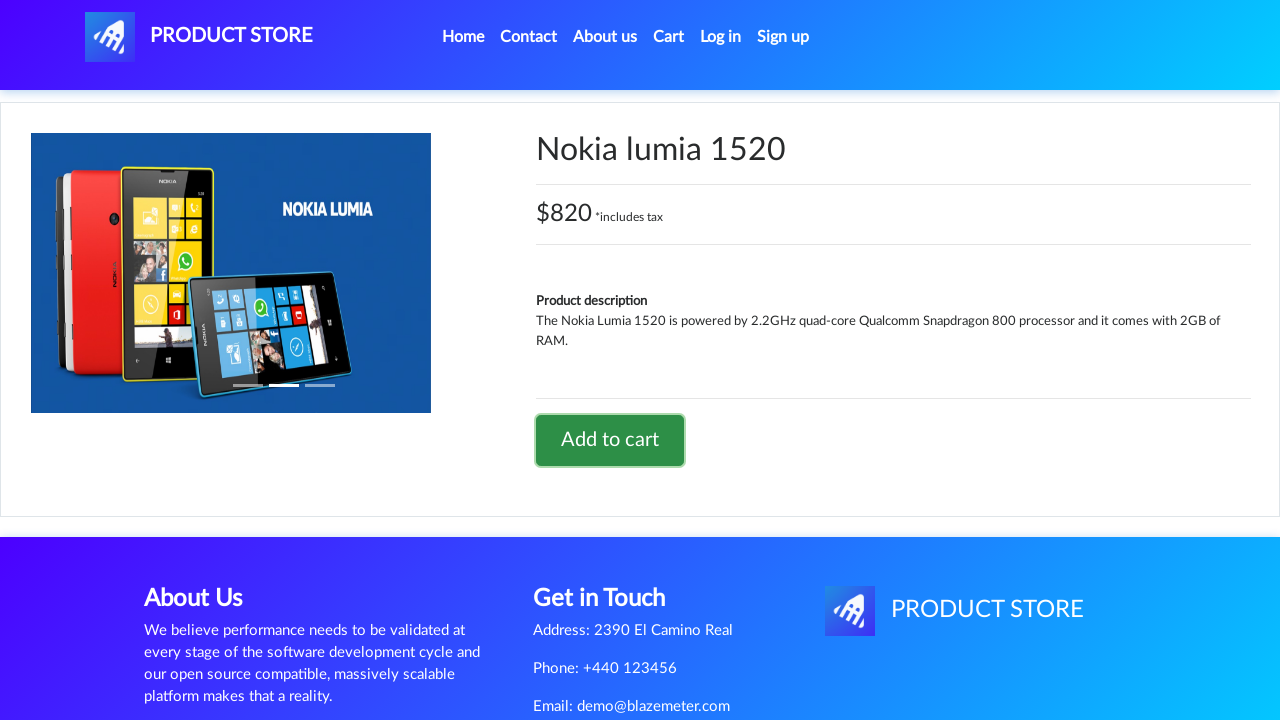

Clicked 'Cart' to view shopping cart at (669, 37) on text=Cart
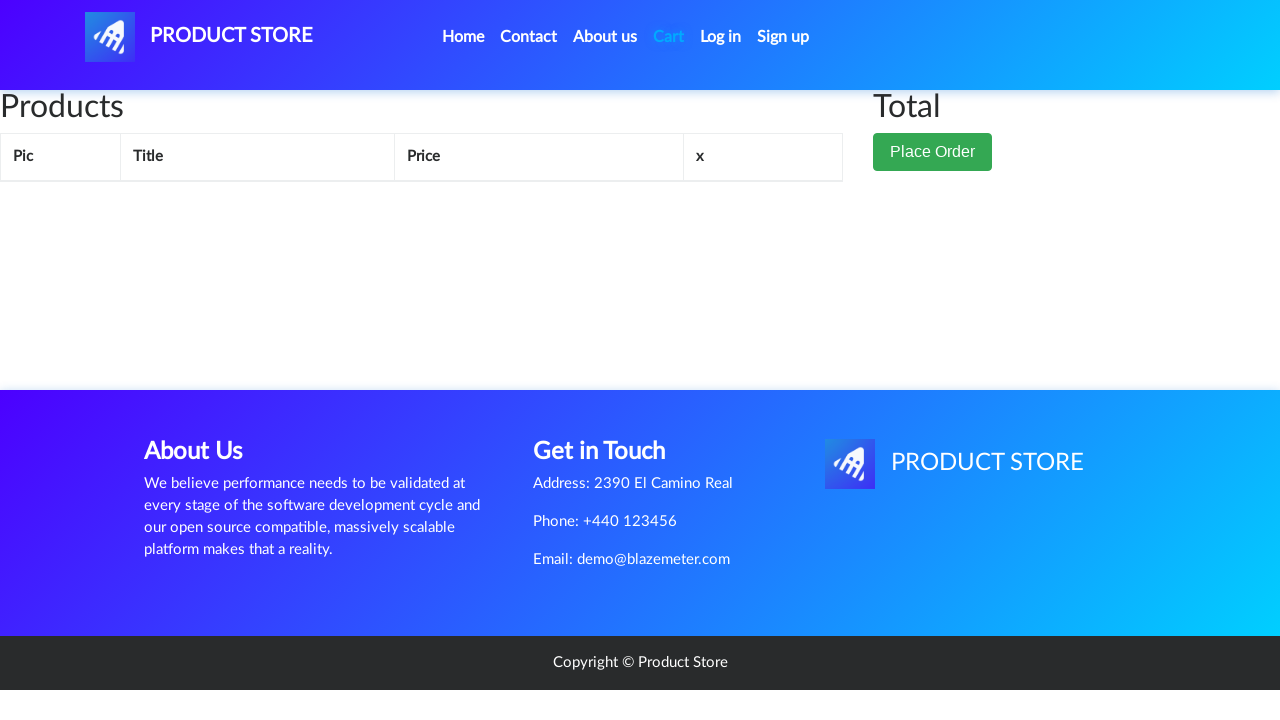

Cart page loaded with both products visible
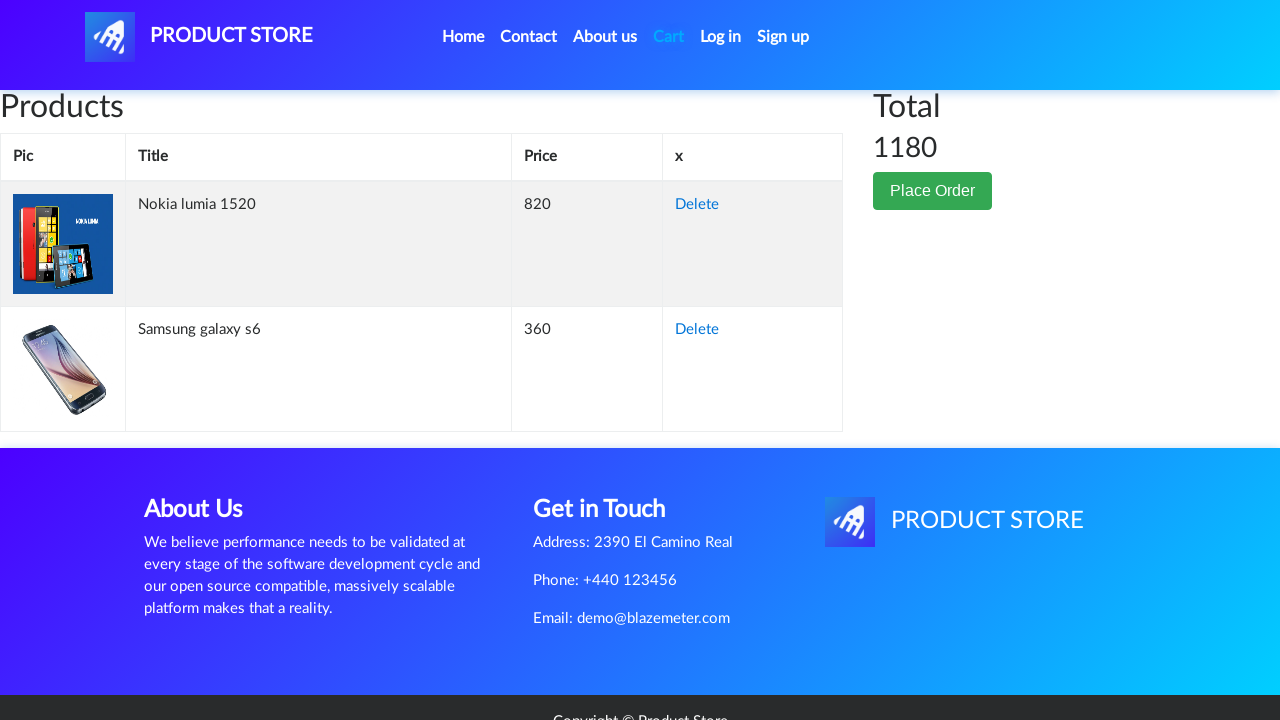

Waited for cart rendering to complete
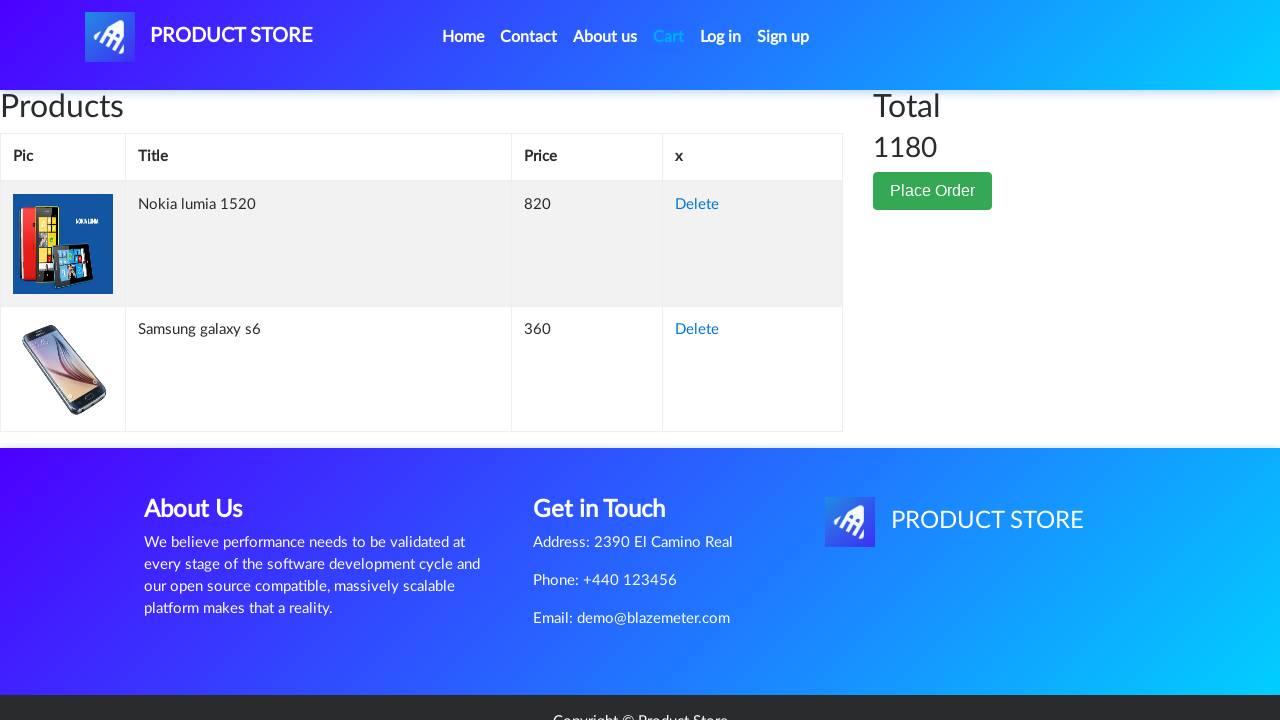

Clicked 'Place Order' button at (933, 191) on button:has-text('Place Order')
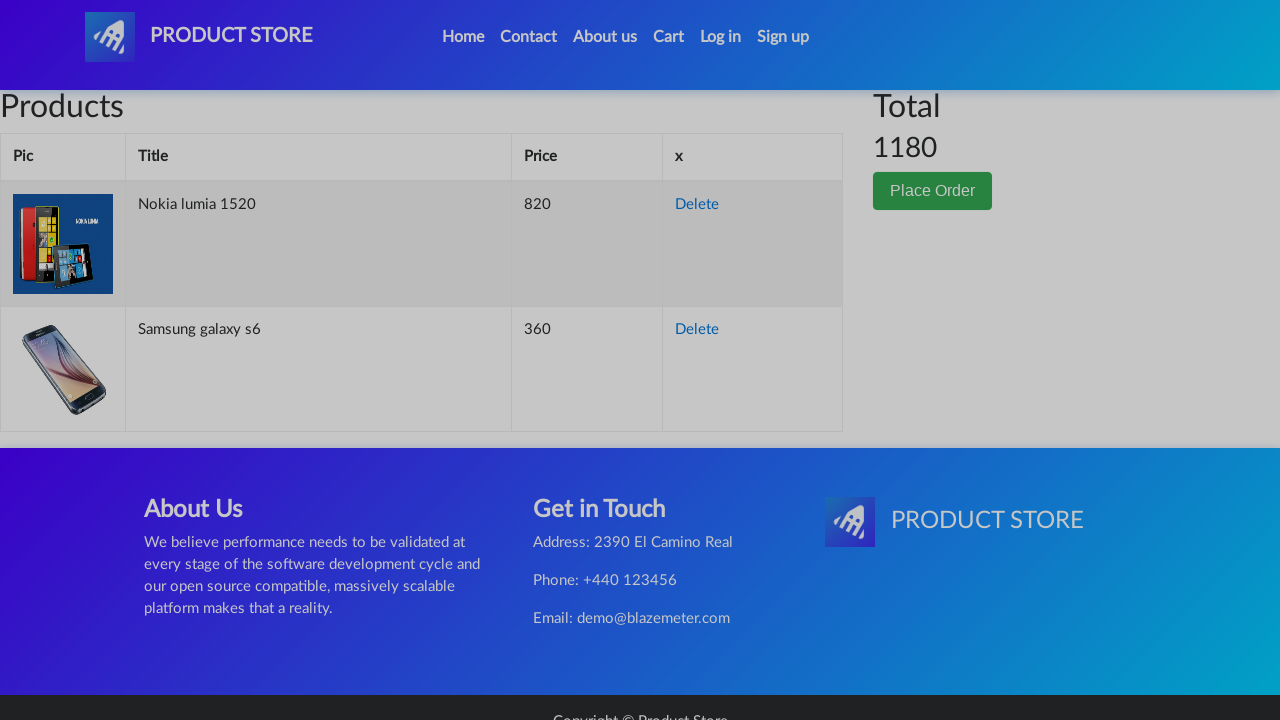

Order modal dialog opened successfully
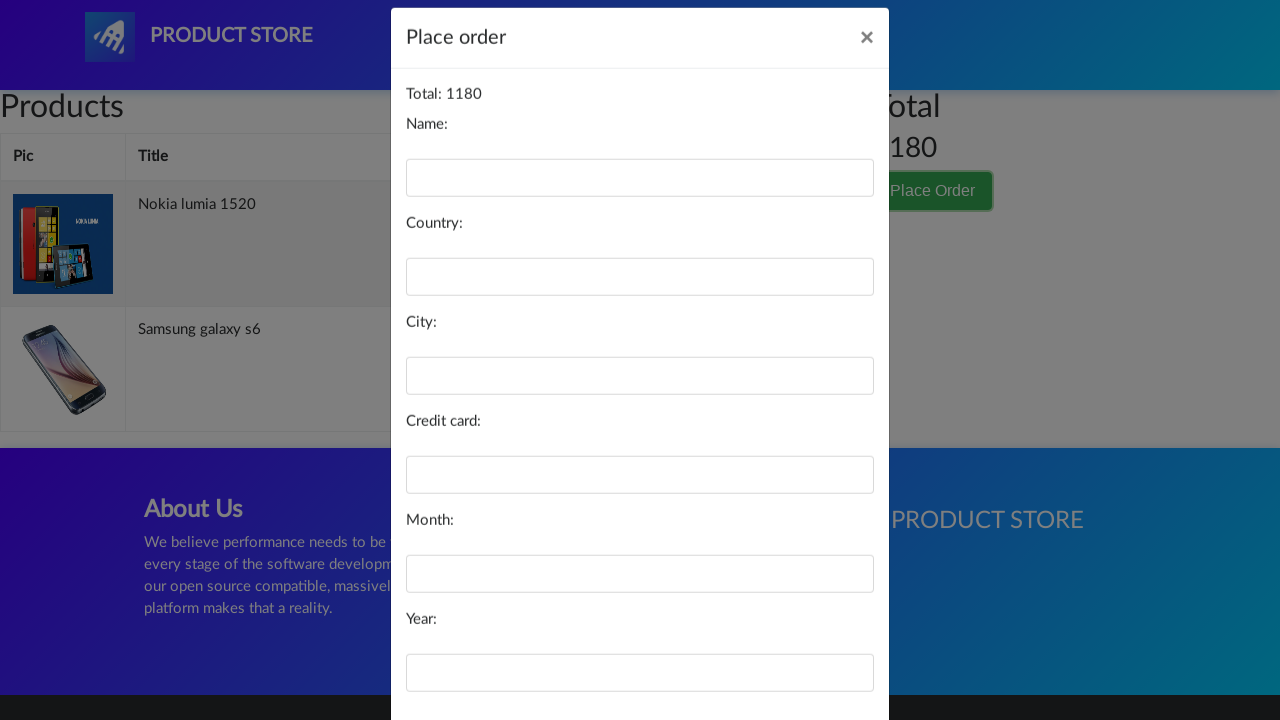

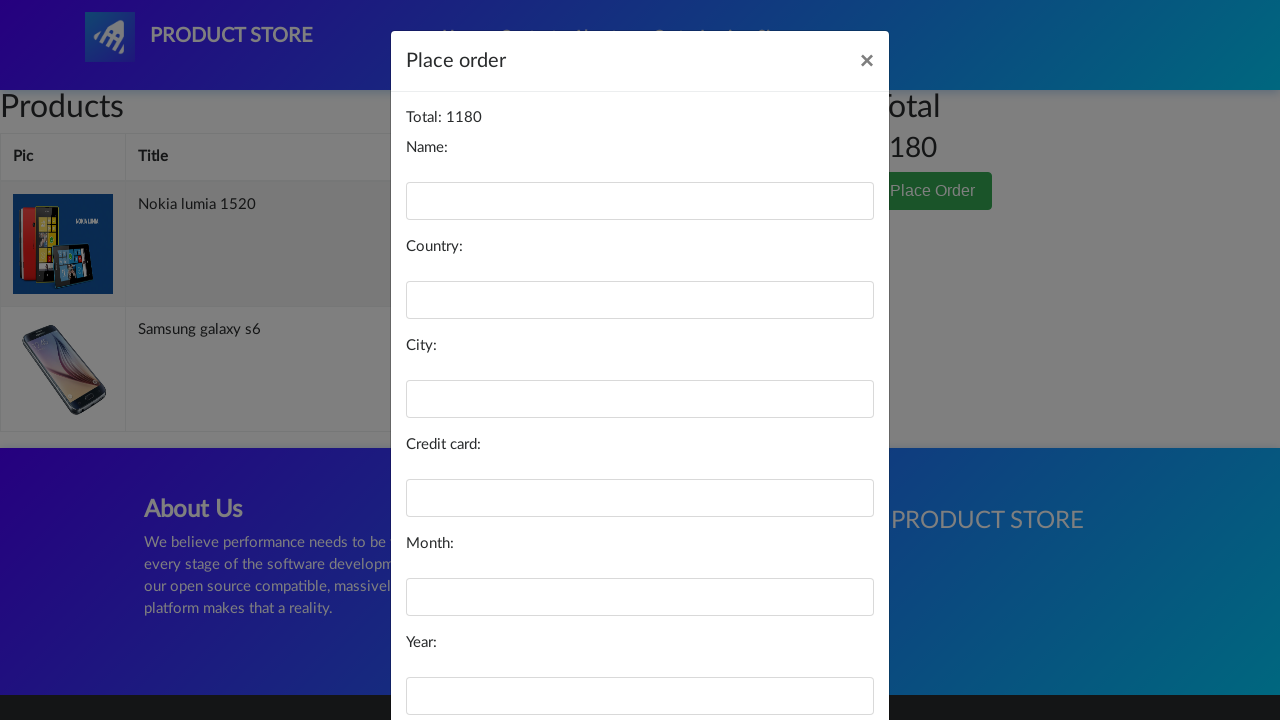